Tests BMI calculator by entering weight and height values, clicking calculate button, and verifying the result

Starting URL: https://atidcollege.co.il/Xamples/bmi/

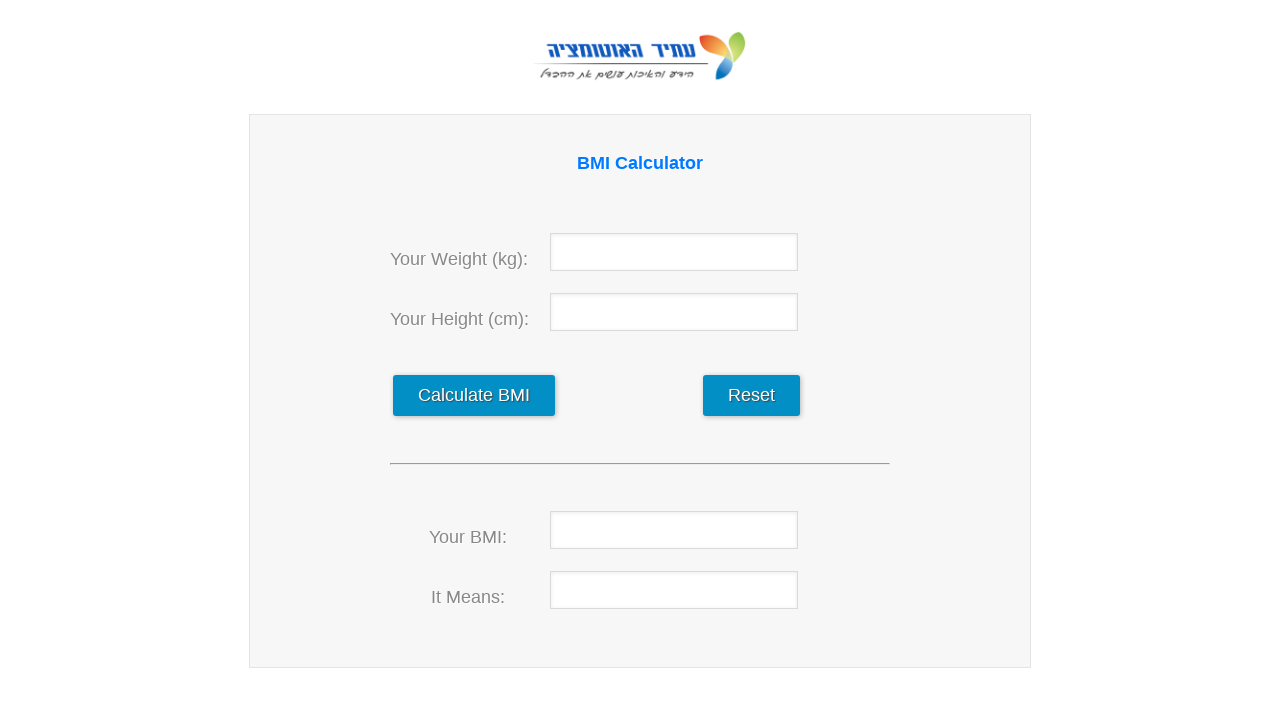

Navigated to BMI calculator page
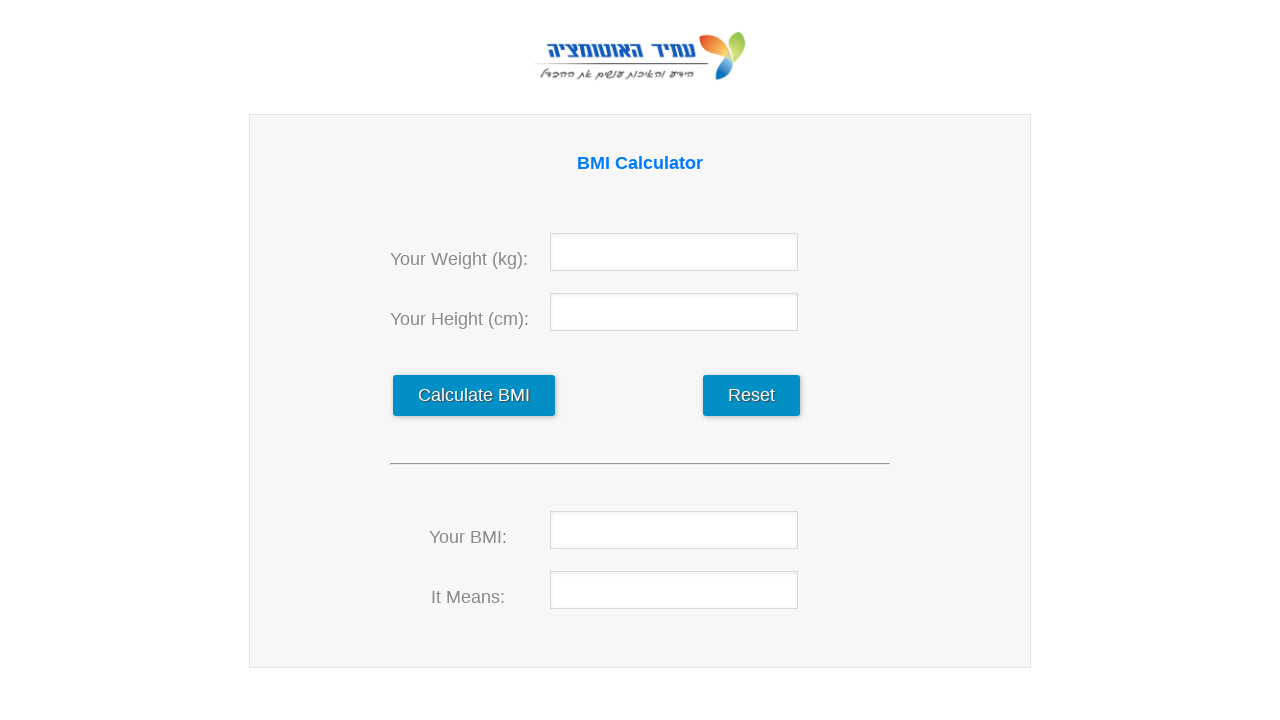

Entered weight value of 54 on #weight
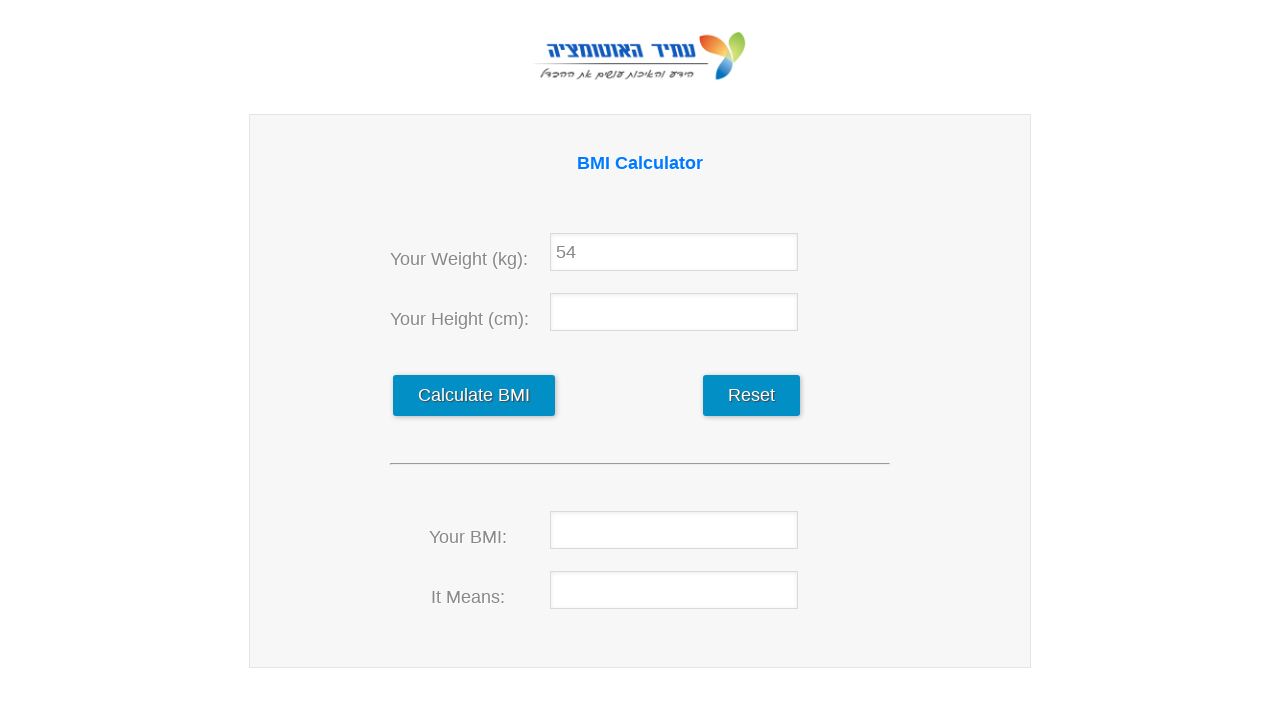

Entered height value of 167 on #hight
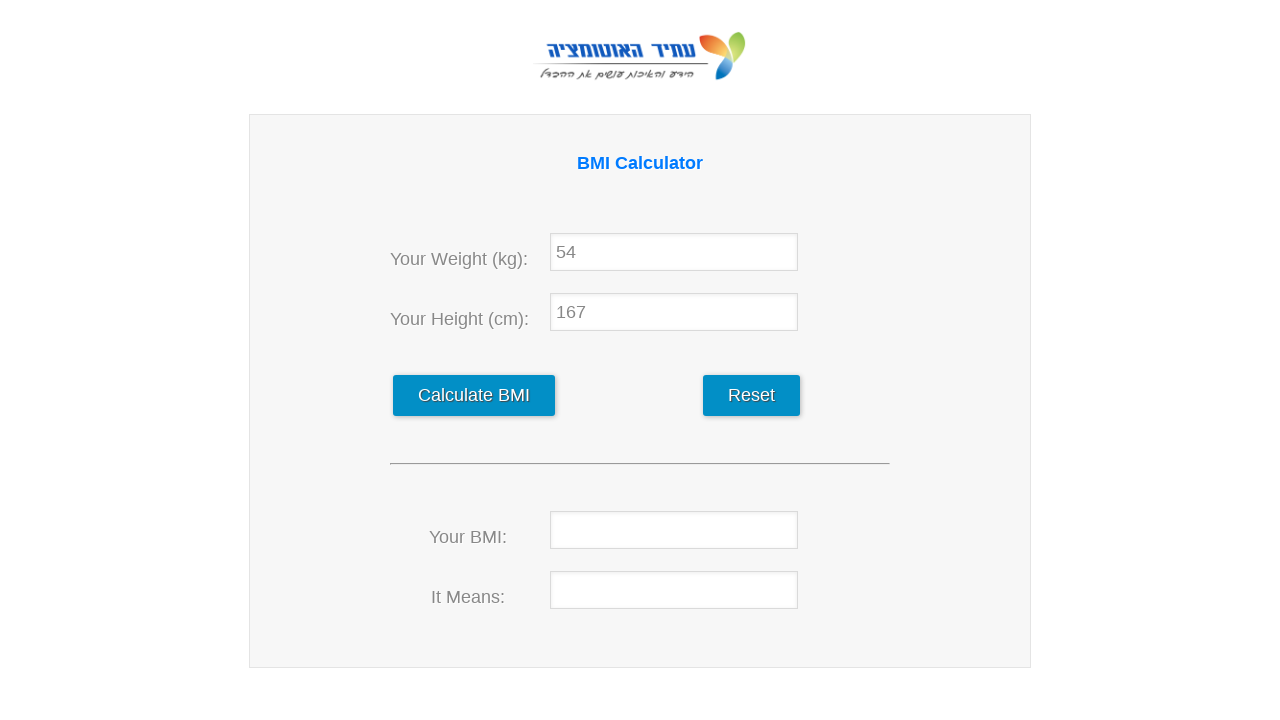

Clicked calculate button at (474, 396) on #calculate_data
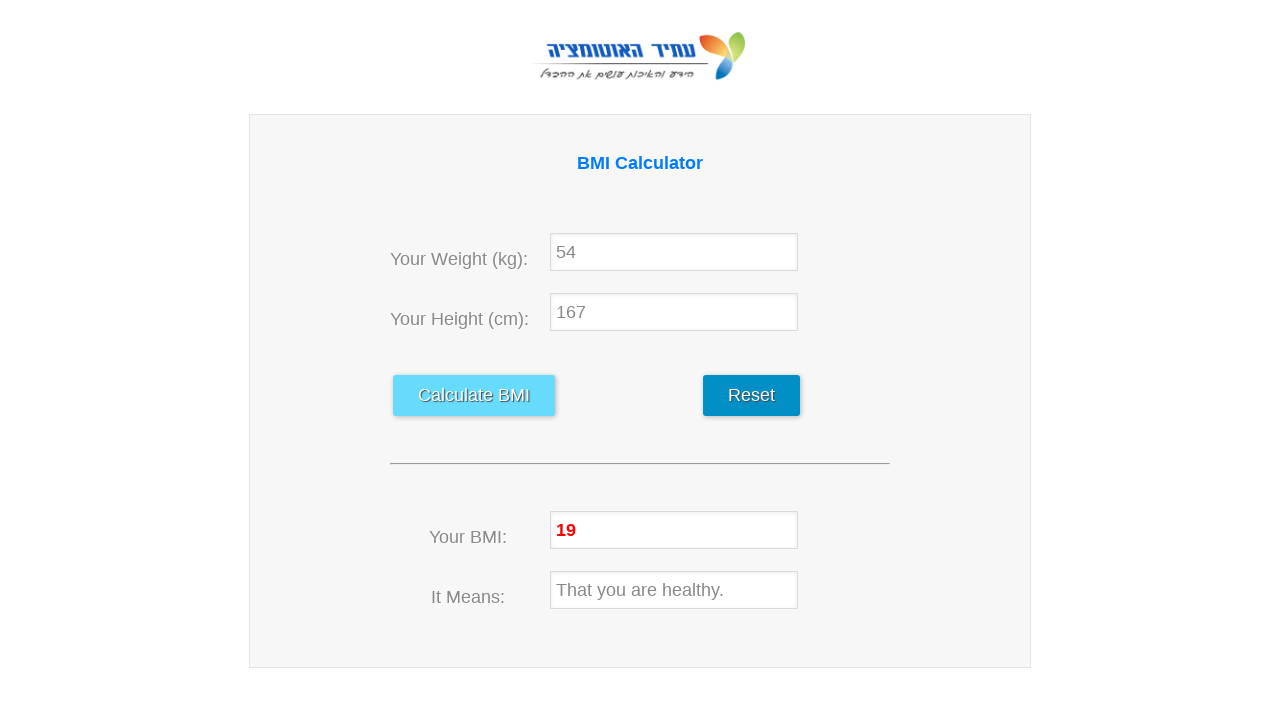

BMI result appeared on page
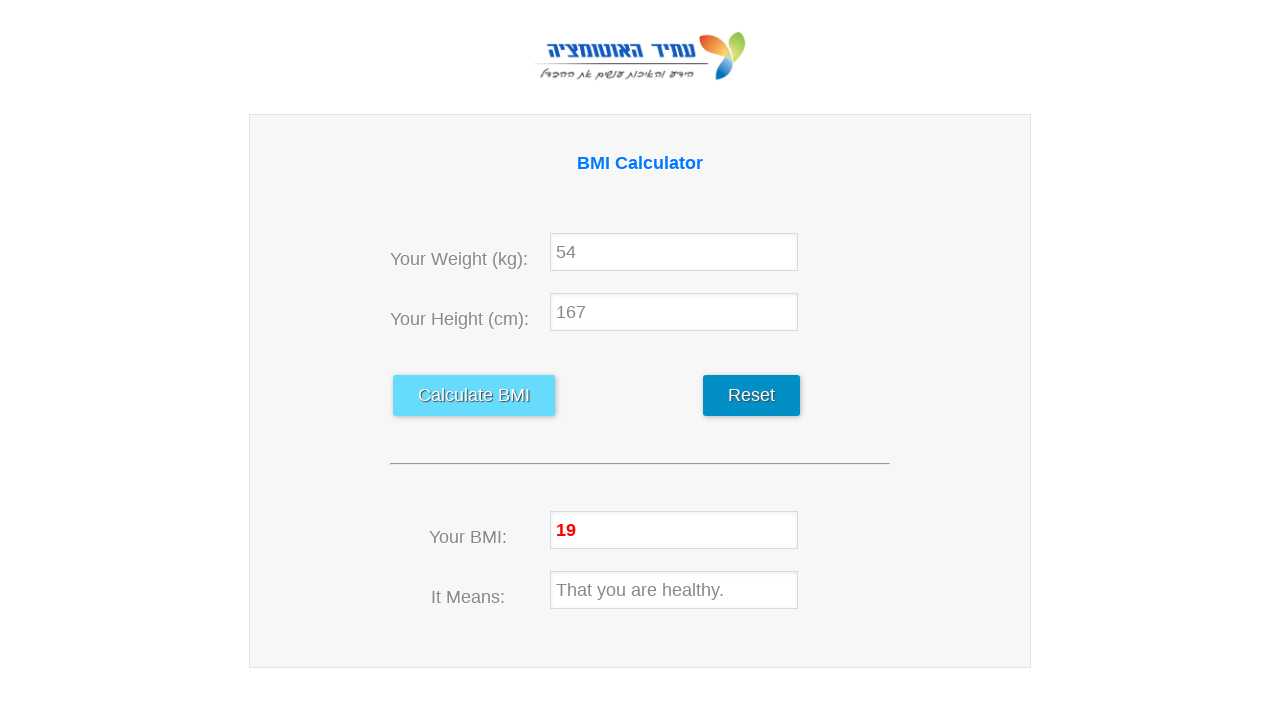

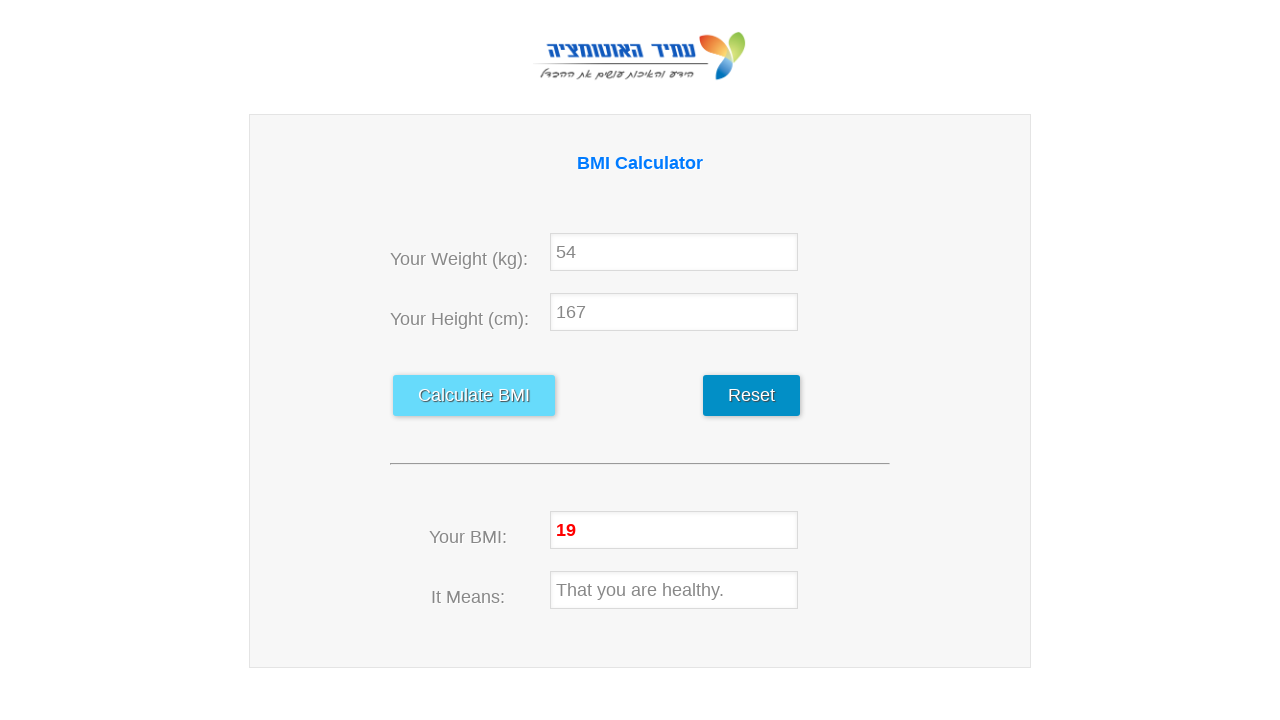